Tests the Python.org search functionality by entering "pycon" in the search box and submitting the search query

Starting URL: https://www.python.org

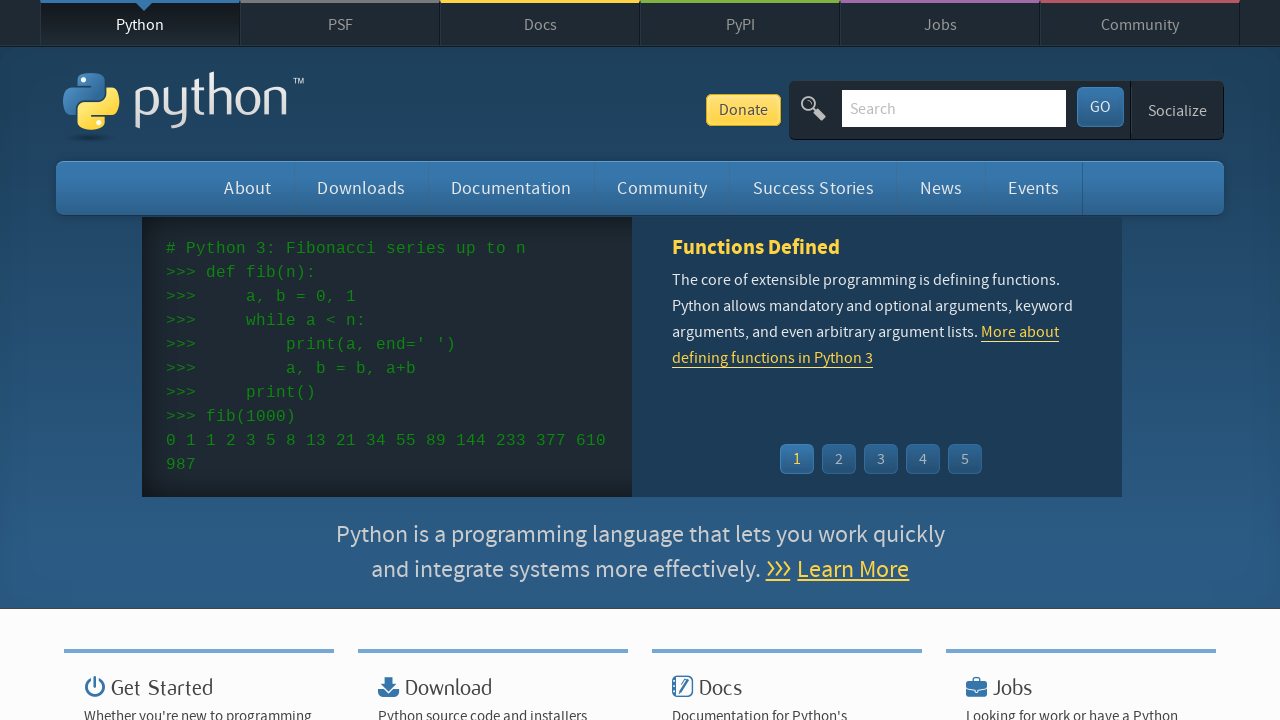

Filled search box with 'pycon' on input[name='q']
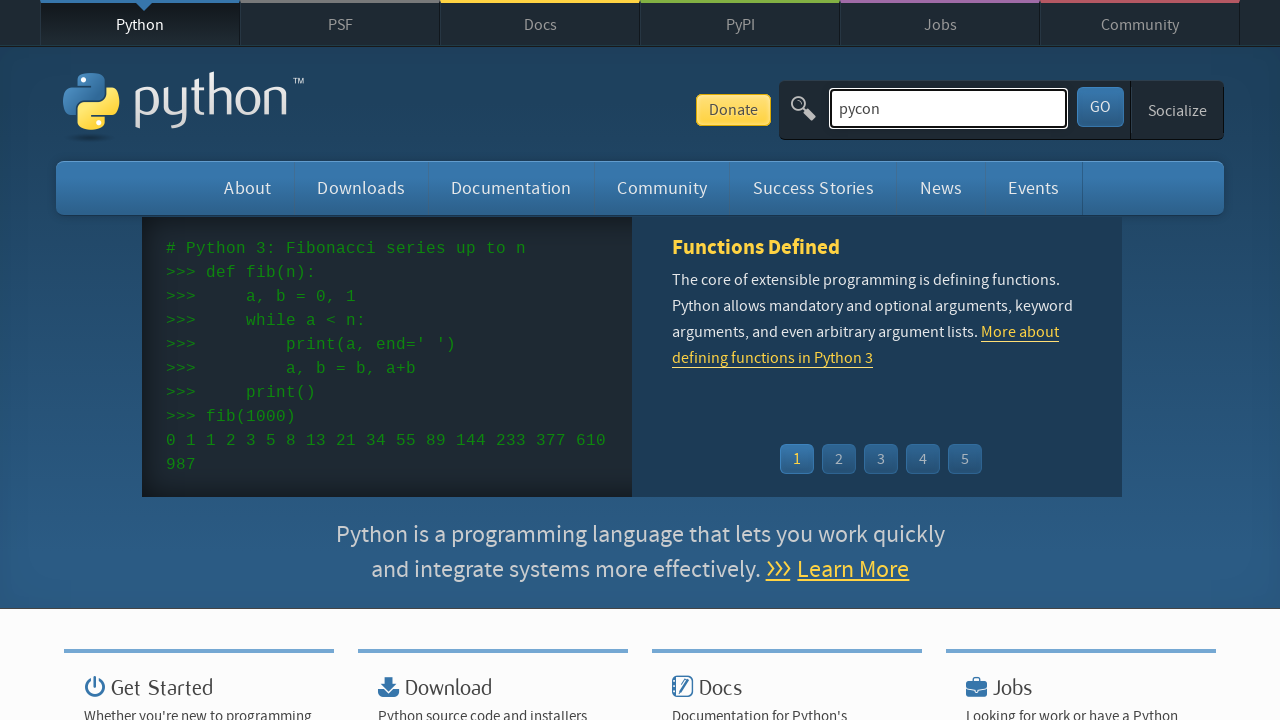

Pressed Enter to submit search query on input[name='q']
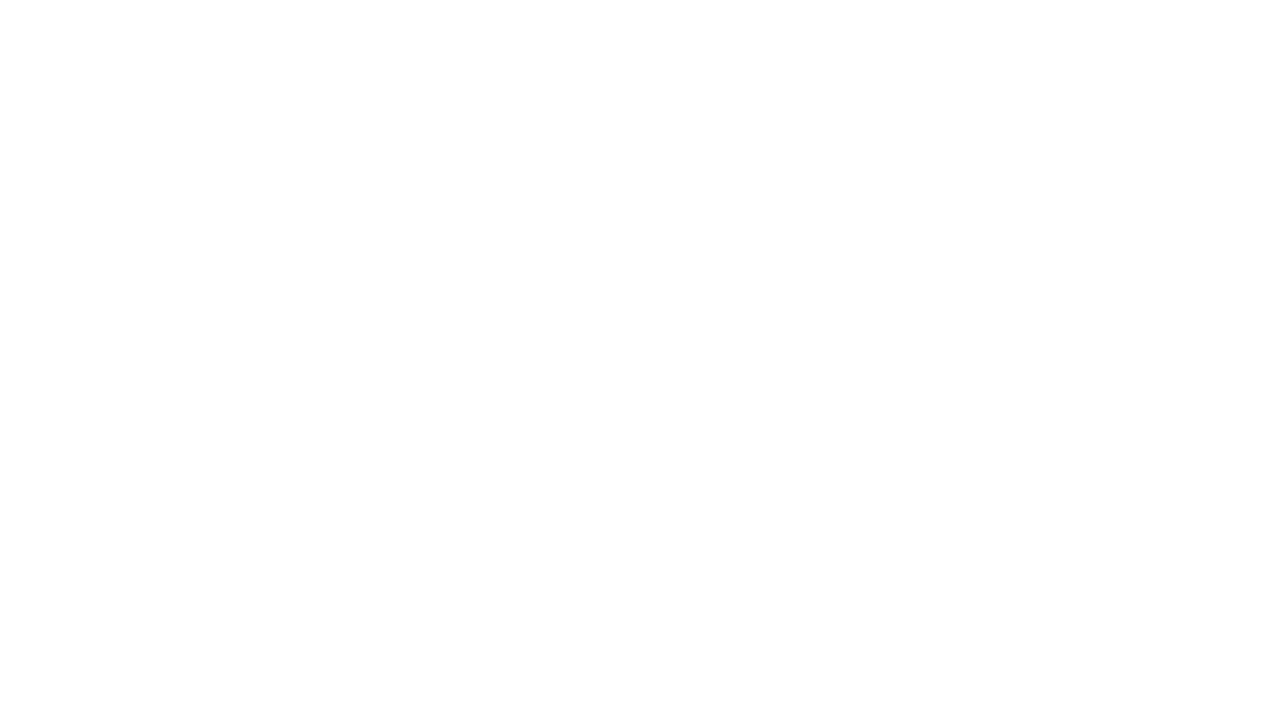

Search results page loaded
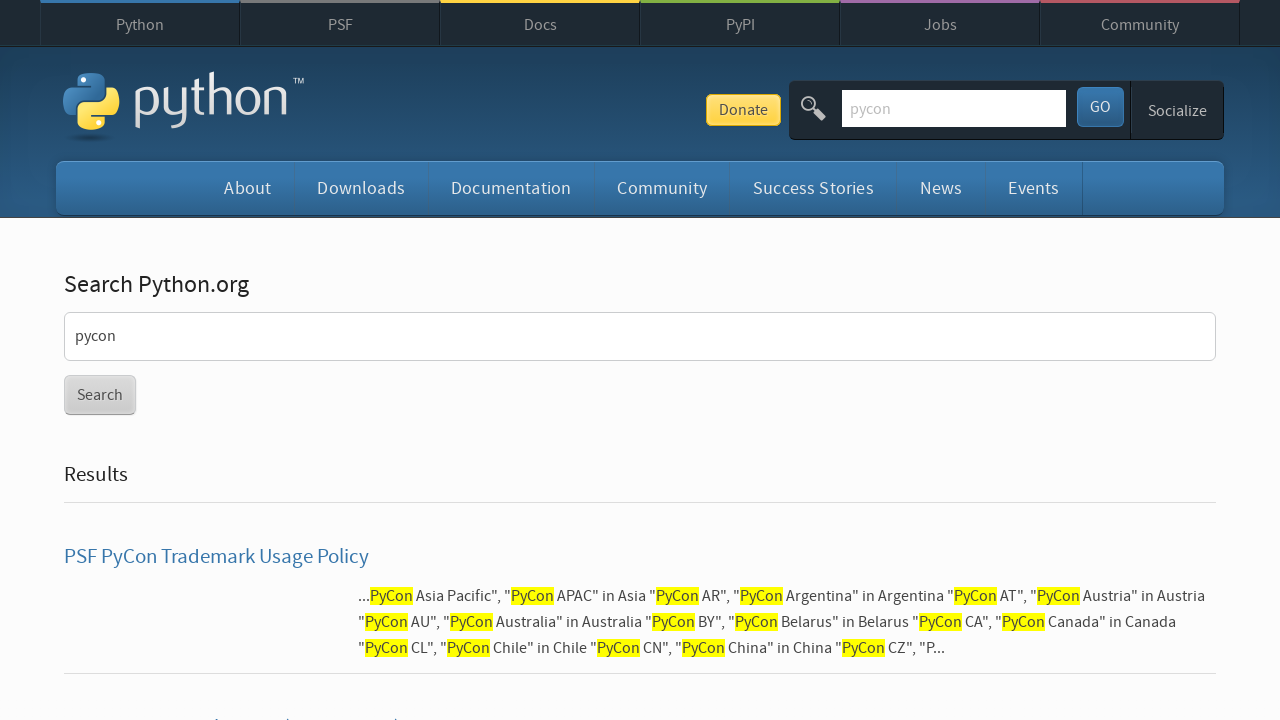

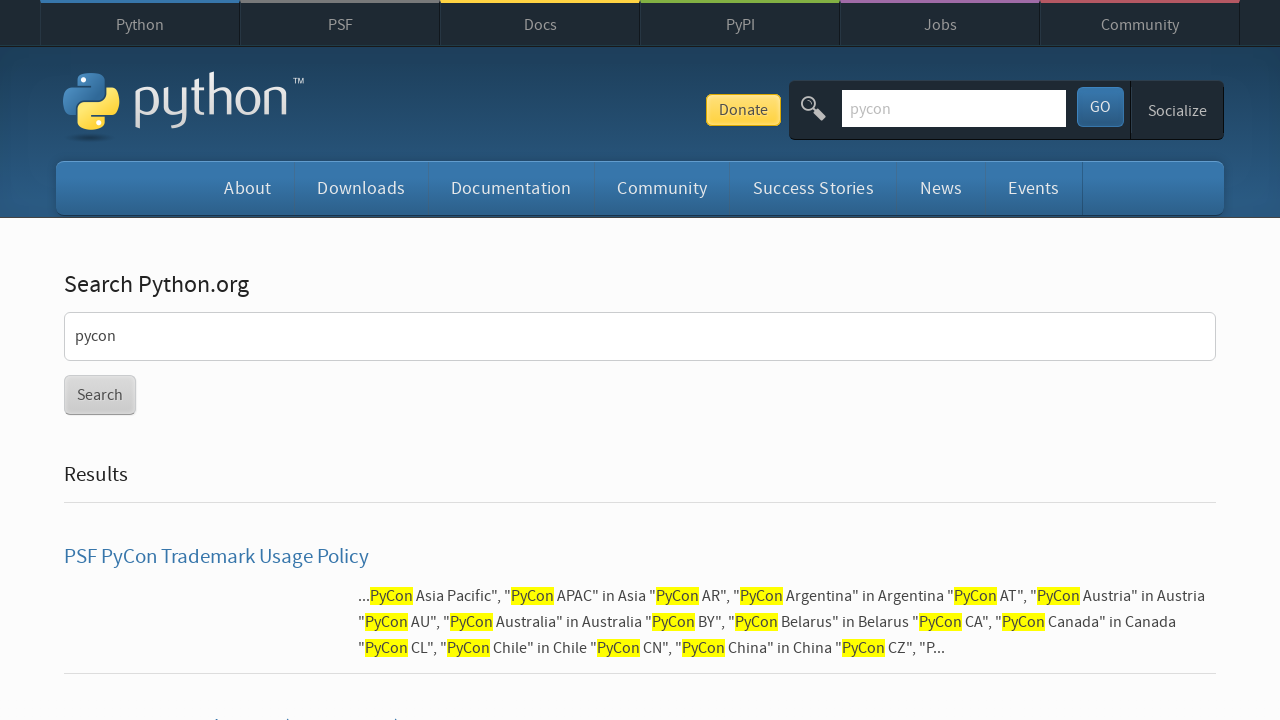